Tests dropdown selection functionality by selecting option 2 from a dropdown menu and verifying the selection

Starting URL: https://the-internet.herokuapp.com/dropdown

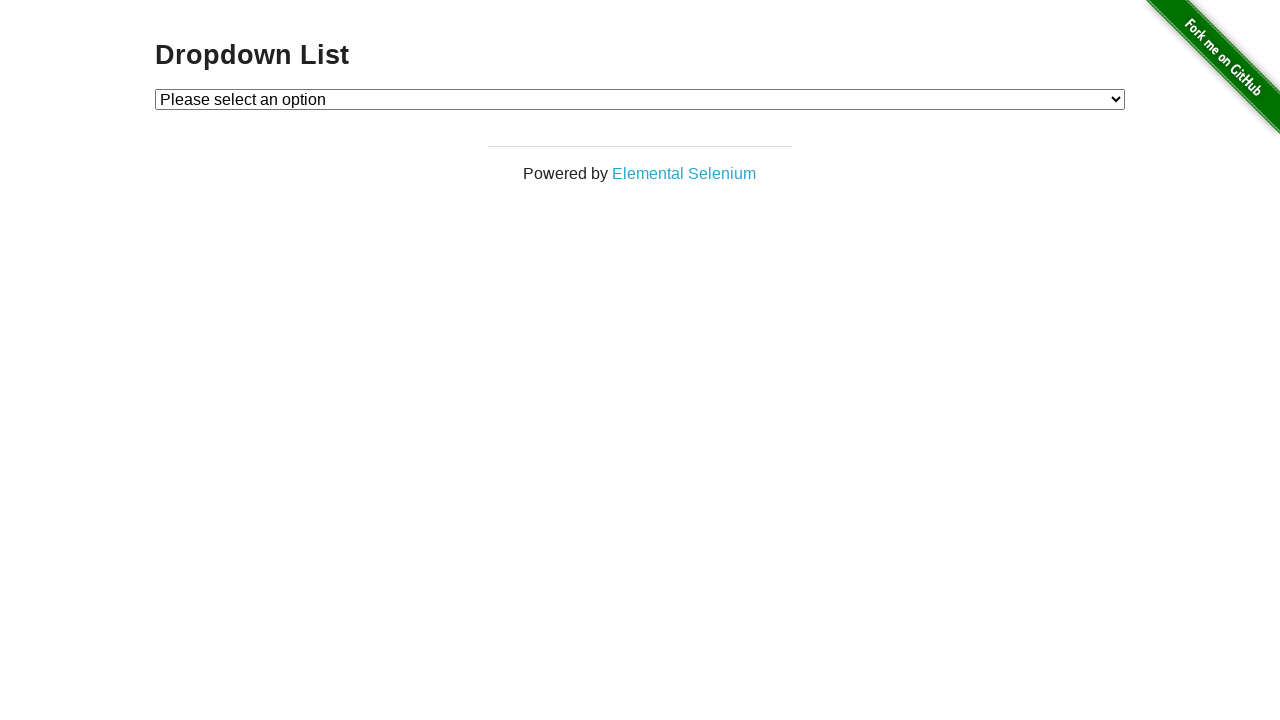

Clicked on dropdown menu to open it at (640, 99) on select#dropdown
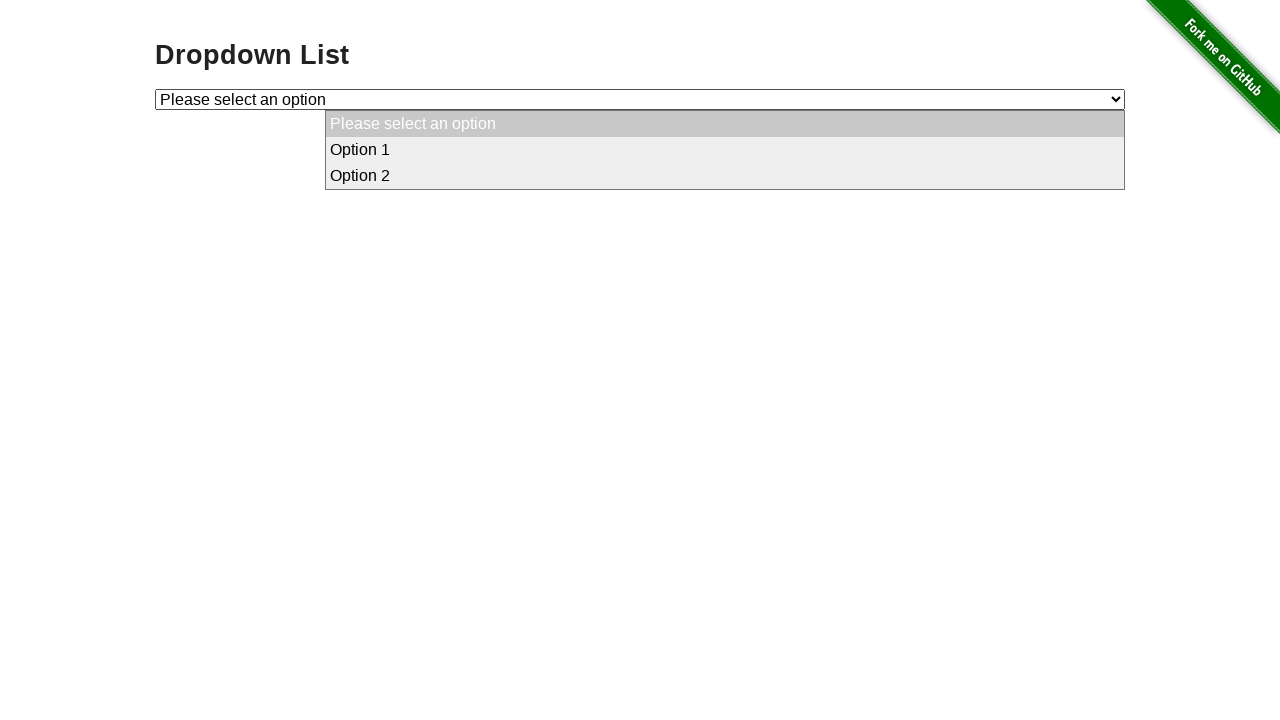

Selected option 2 from the dropdown menu on select#dropdown
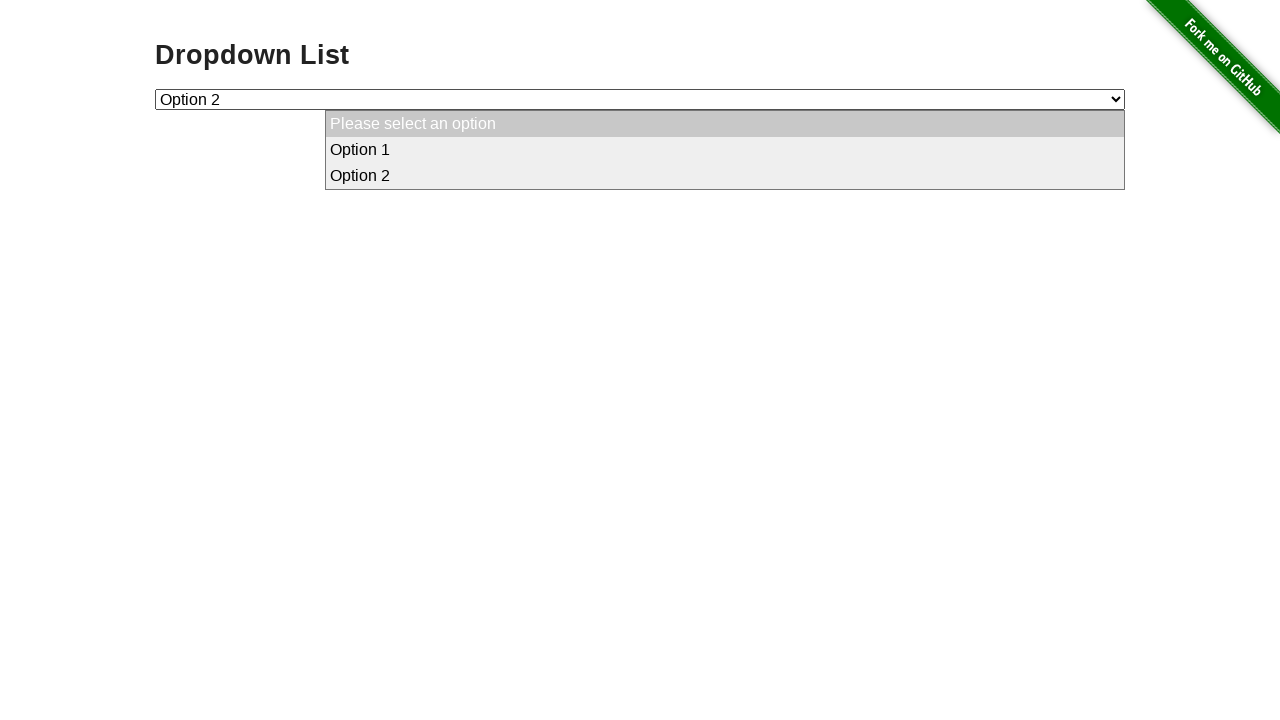

Retrieved selected dropdown value
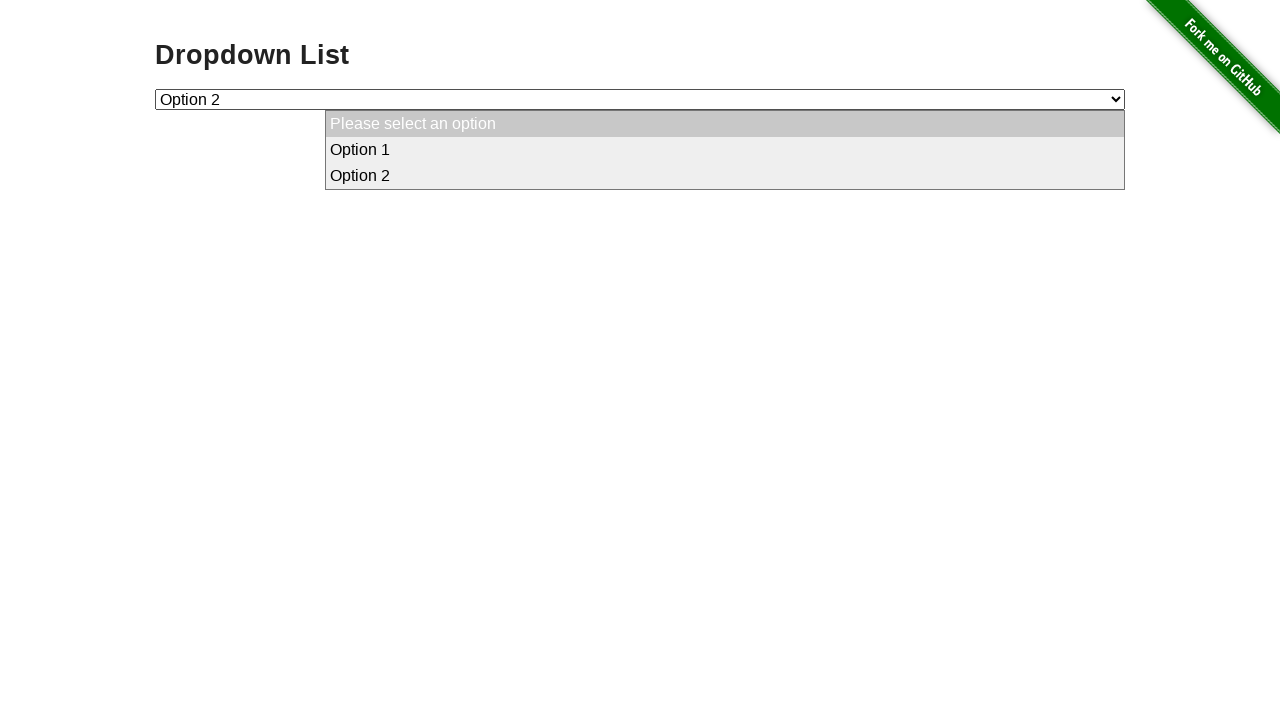

Verified that option 2 is correctly selected
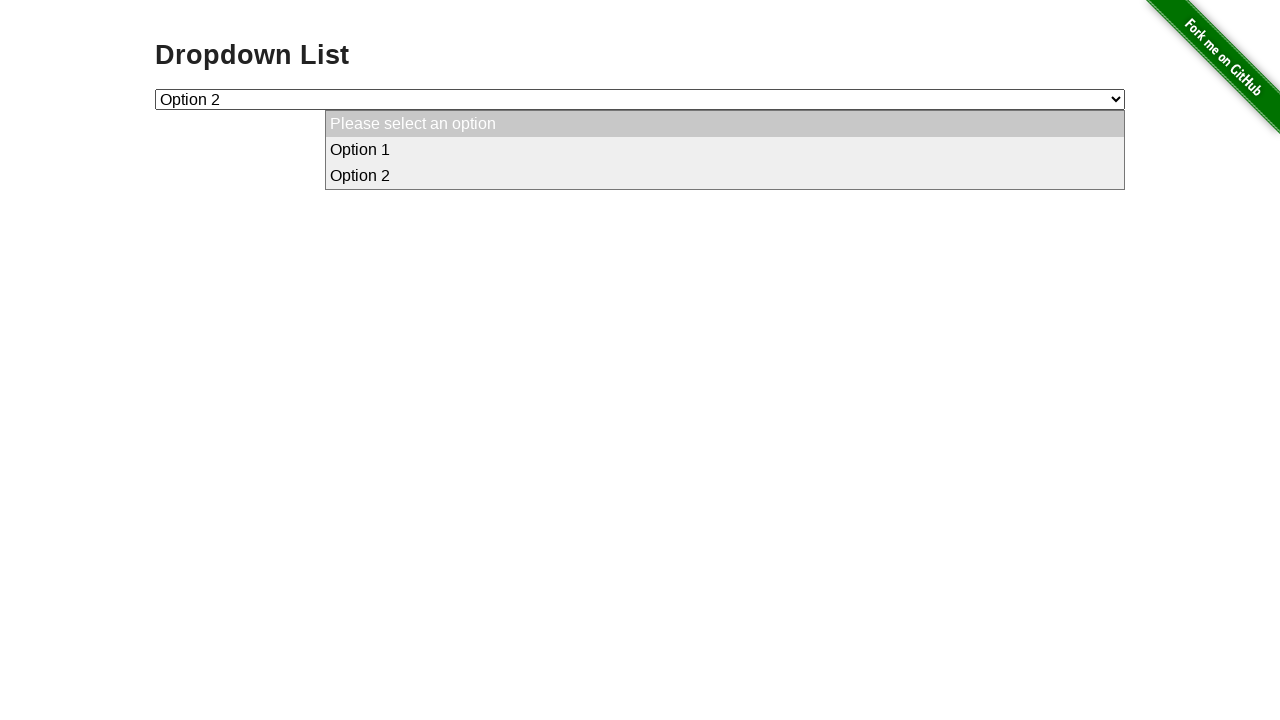

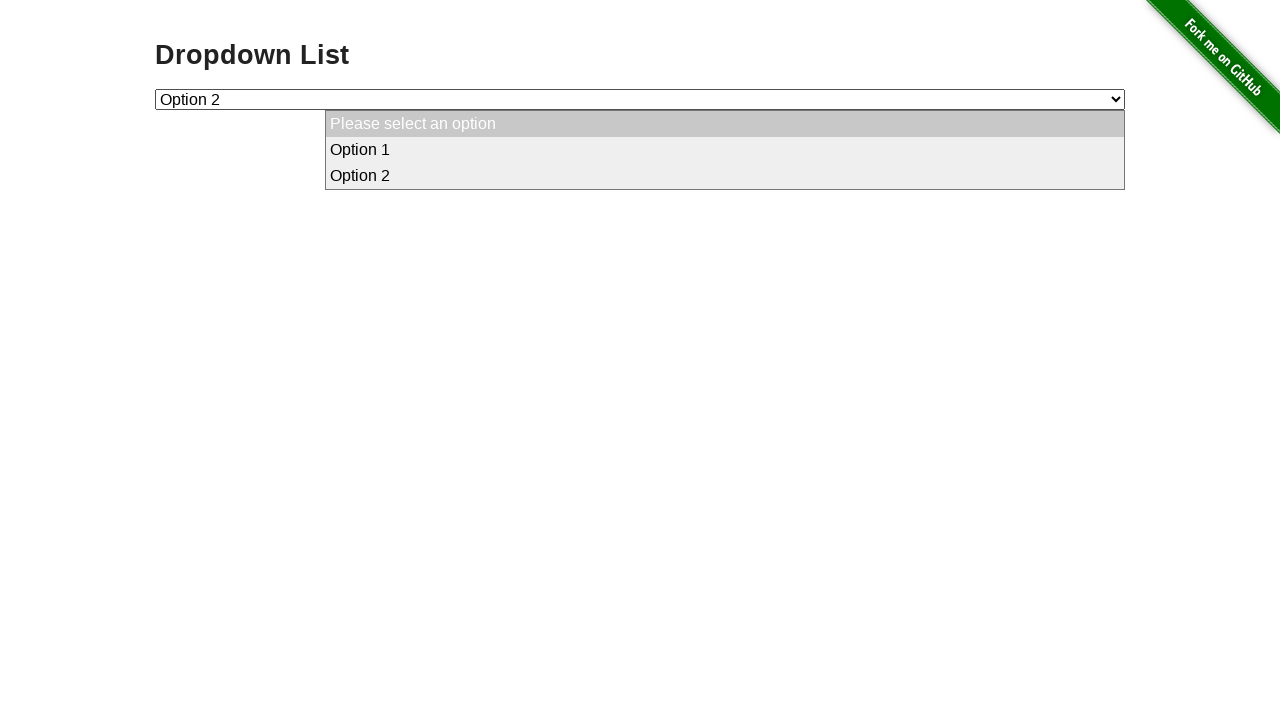